Navigates to a test homepage and verifies the page loads by checking the title and URL

Starting URL: https://kristinek.github.io/site/

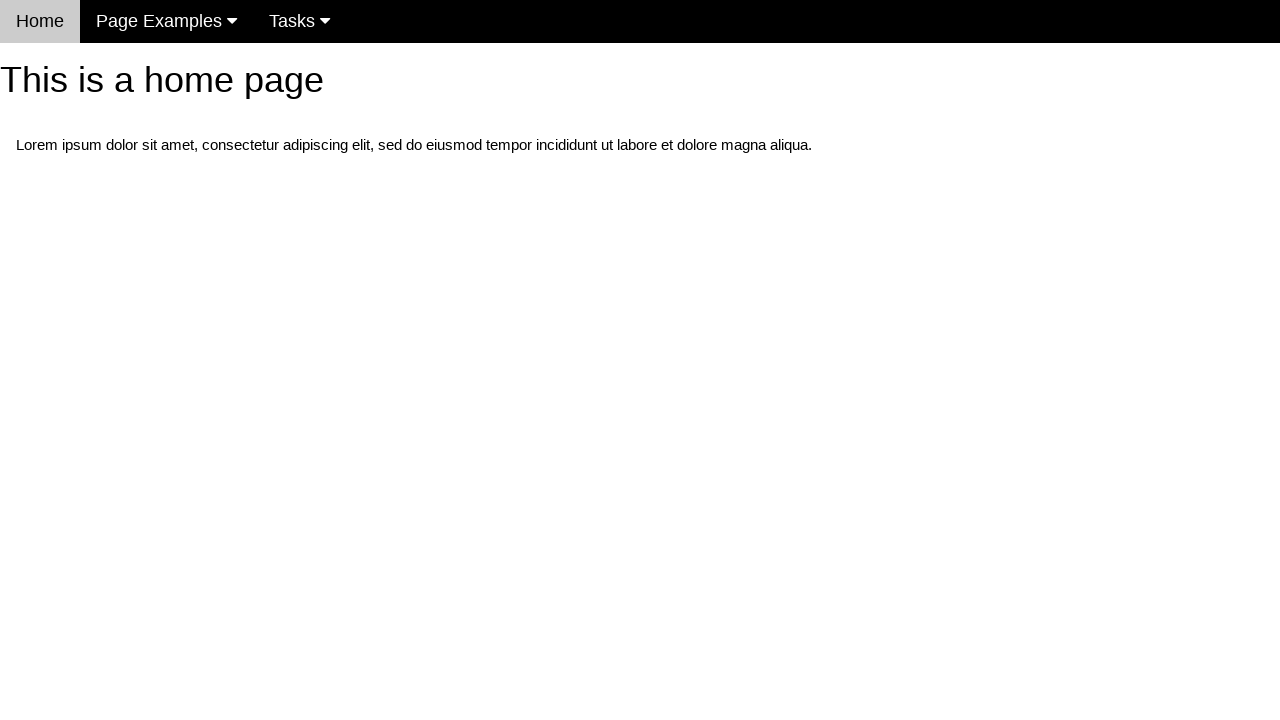

Navigated to homepage https://kristinek.github.io/site/
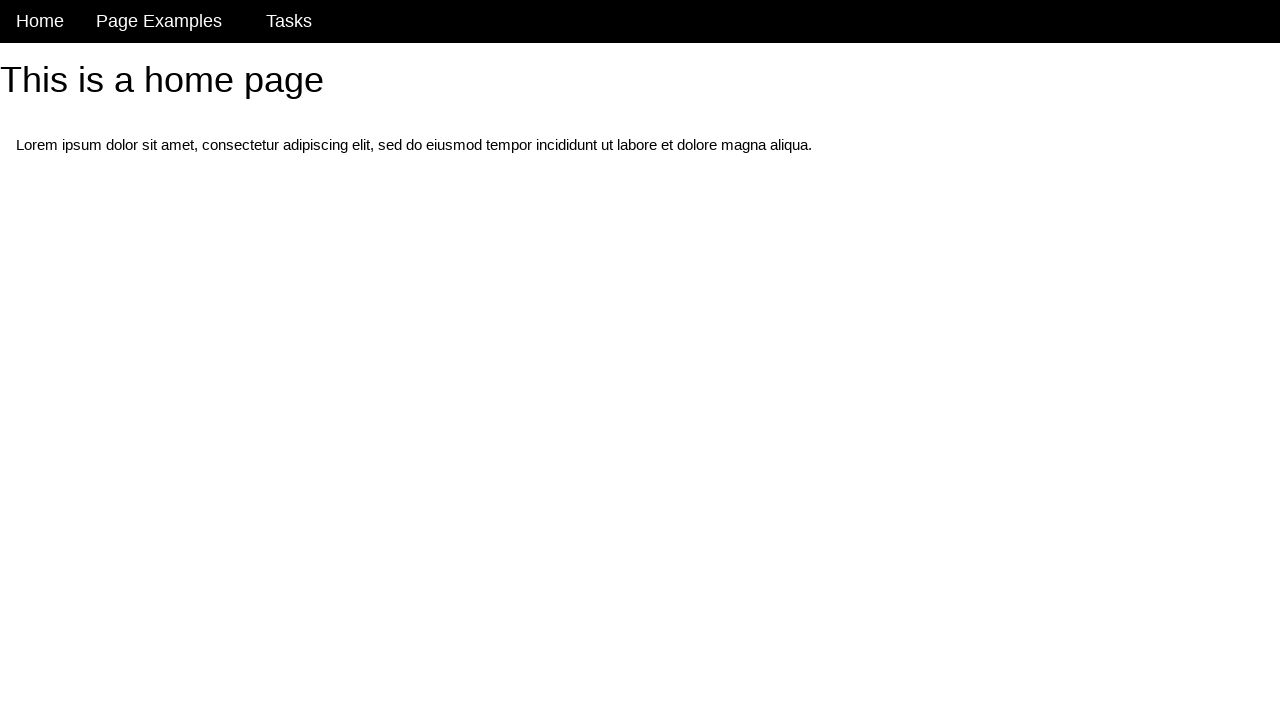

Page loaded with domcontentloaded state
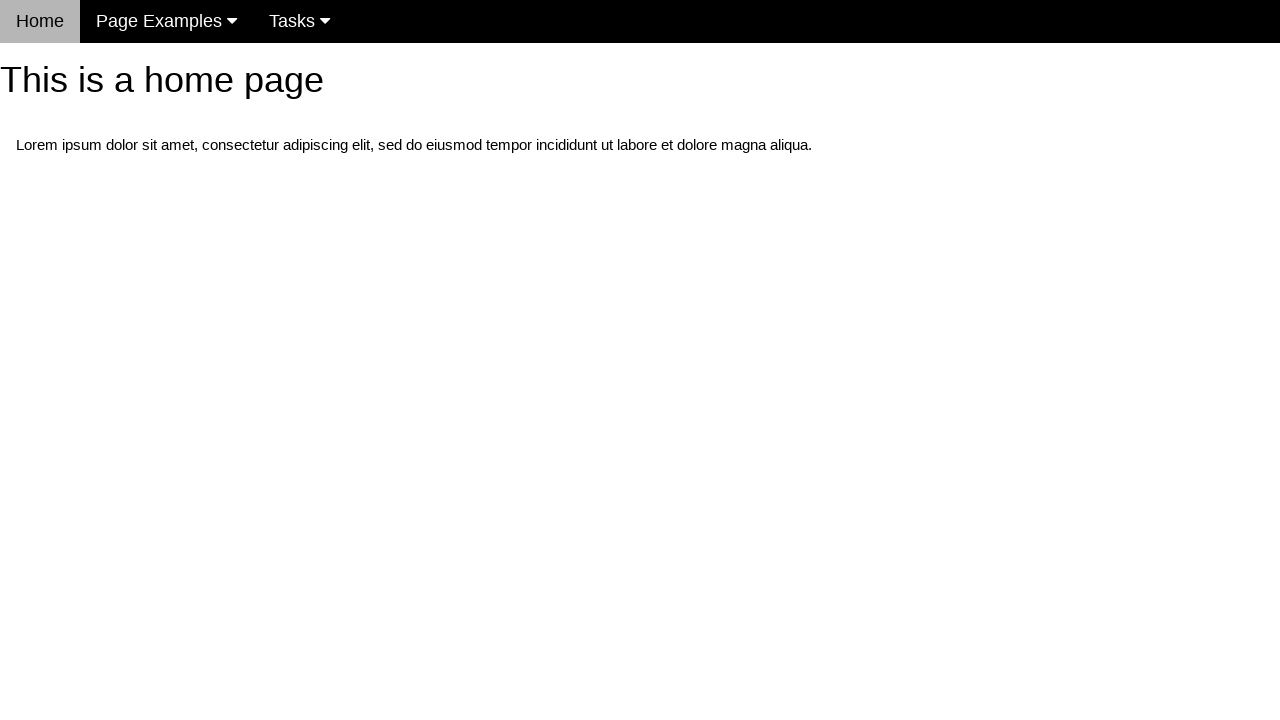

Verified page title is present
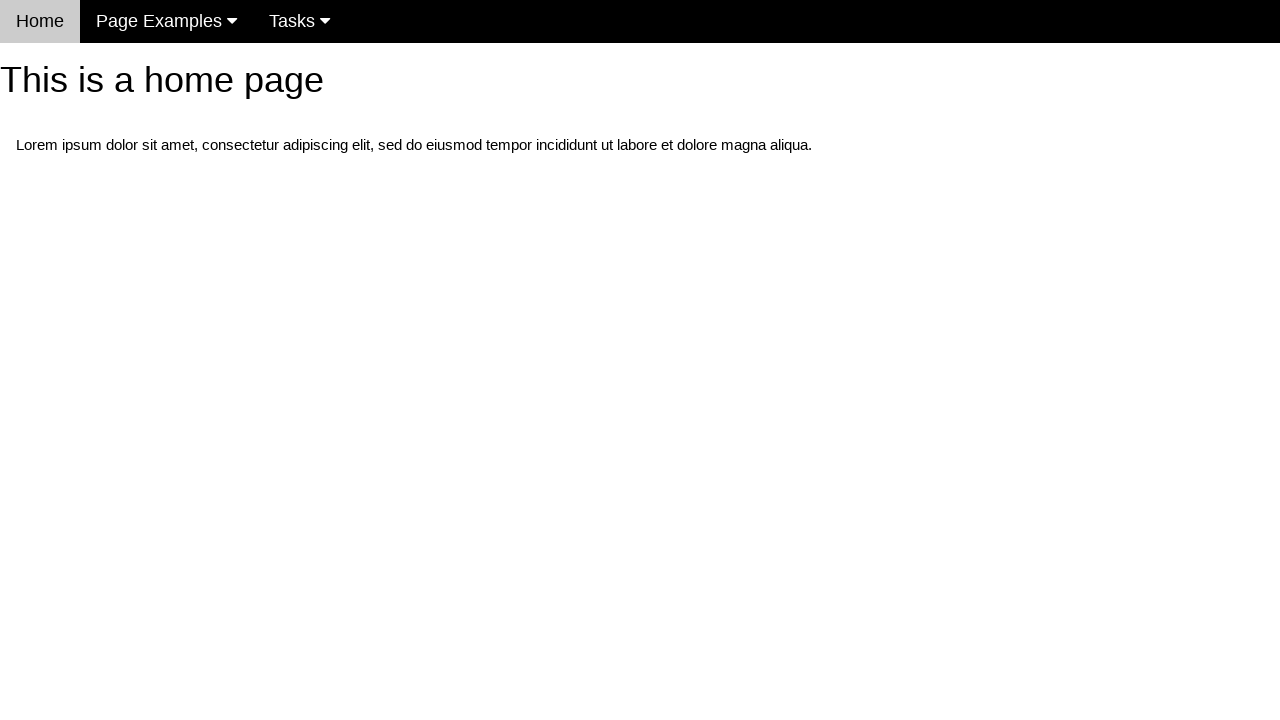

Verified page URL matches expected homepage
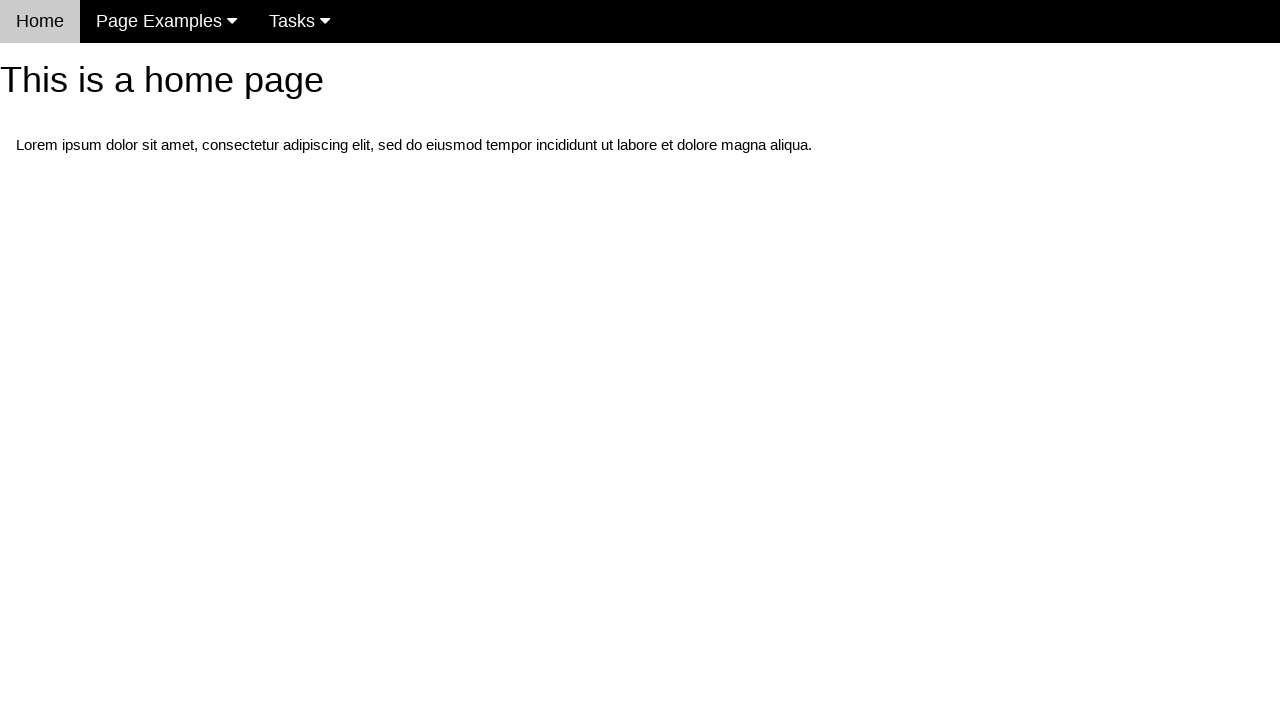

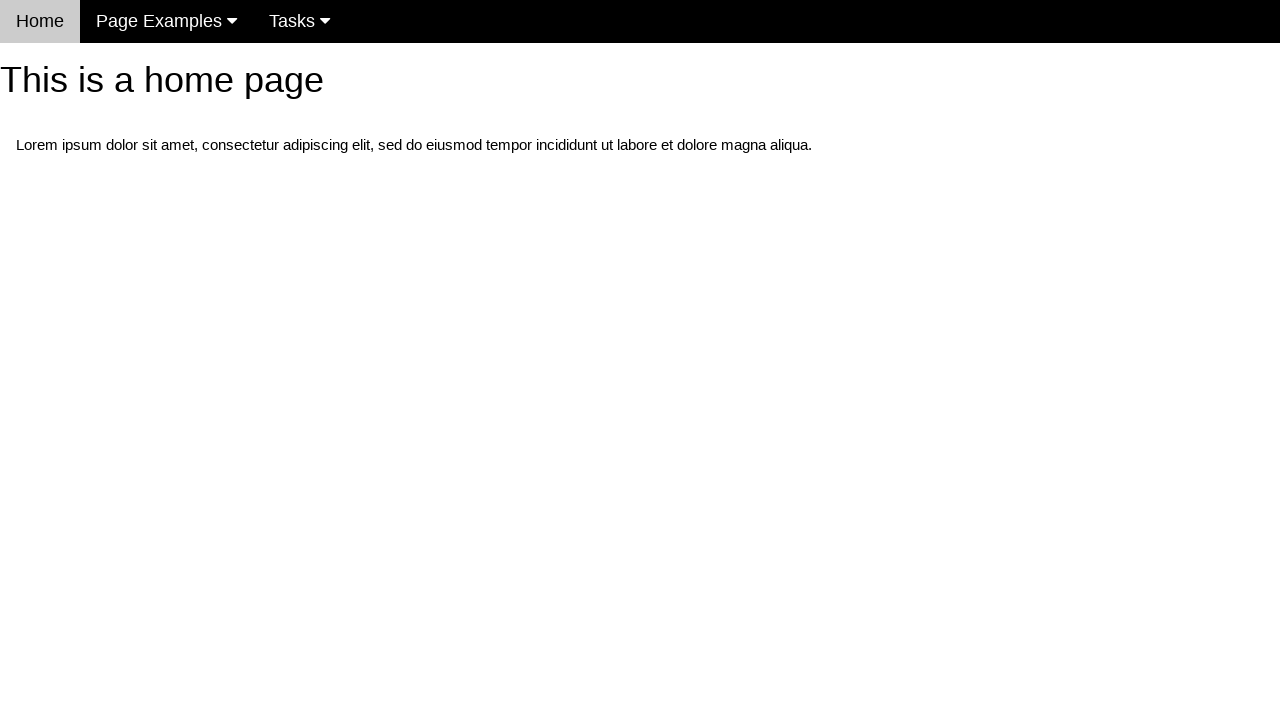